Tests hover functionality by hovering over the third user image and verifying that the hidden username "user3" becomes visible

Starting URL: http://the-internet.herokuapp.com/hovers

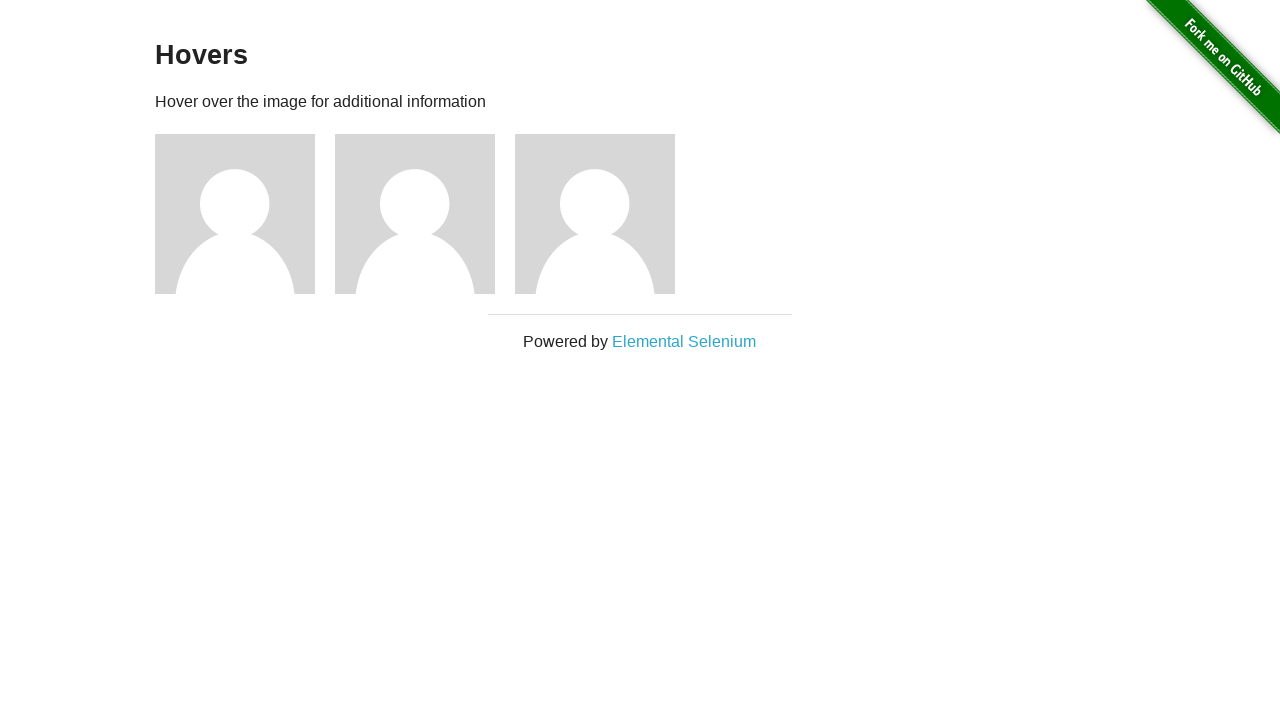

Located the third user image element
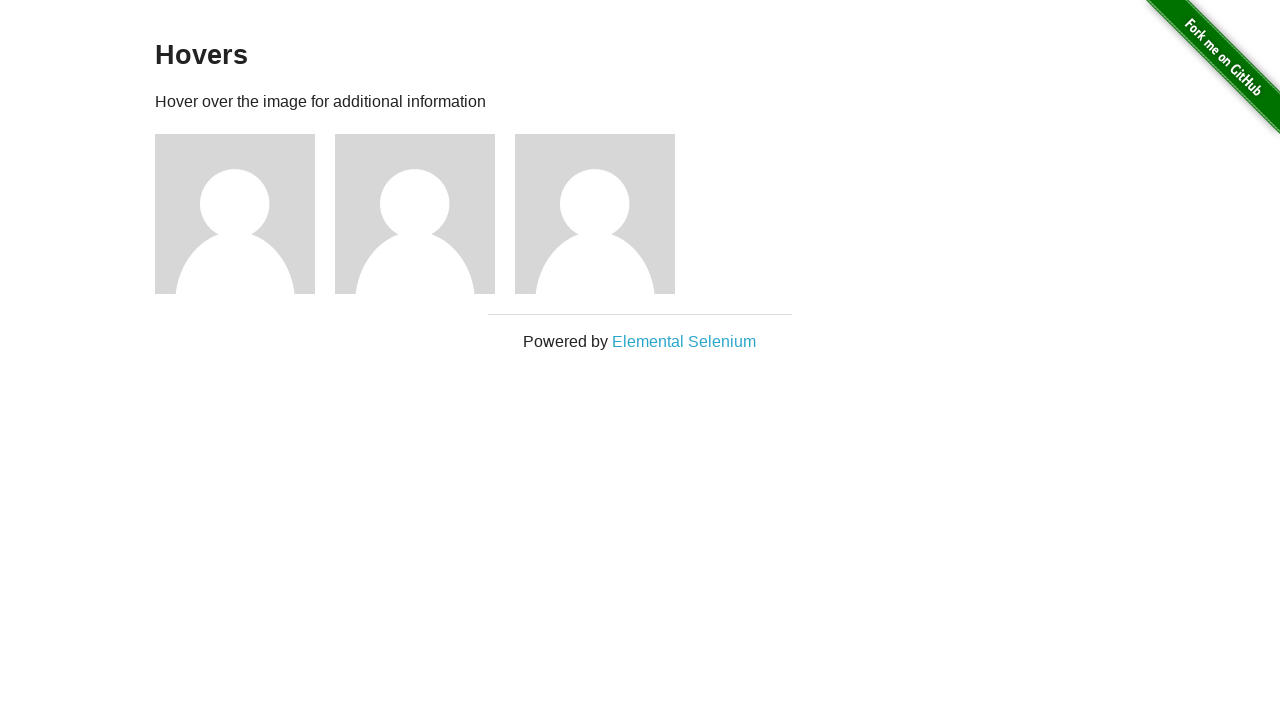

Hovered over the third user image at (595, 214) on xpath=//*[@id='content']/div/div[3]/img
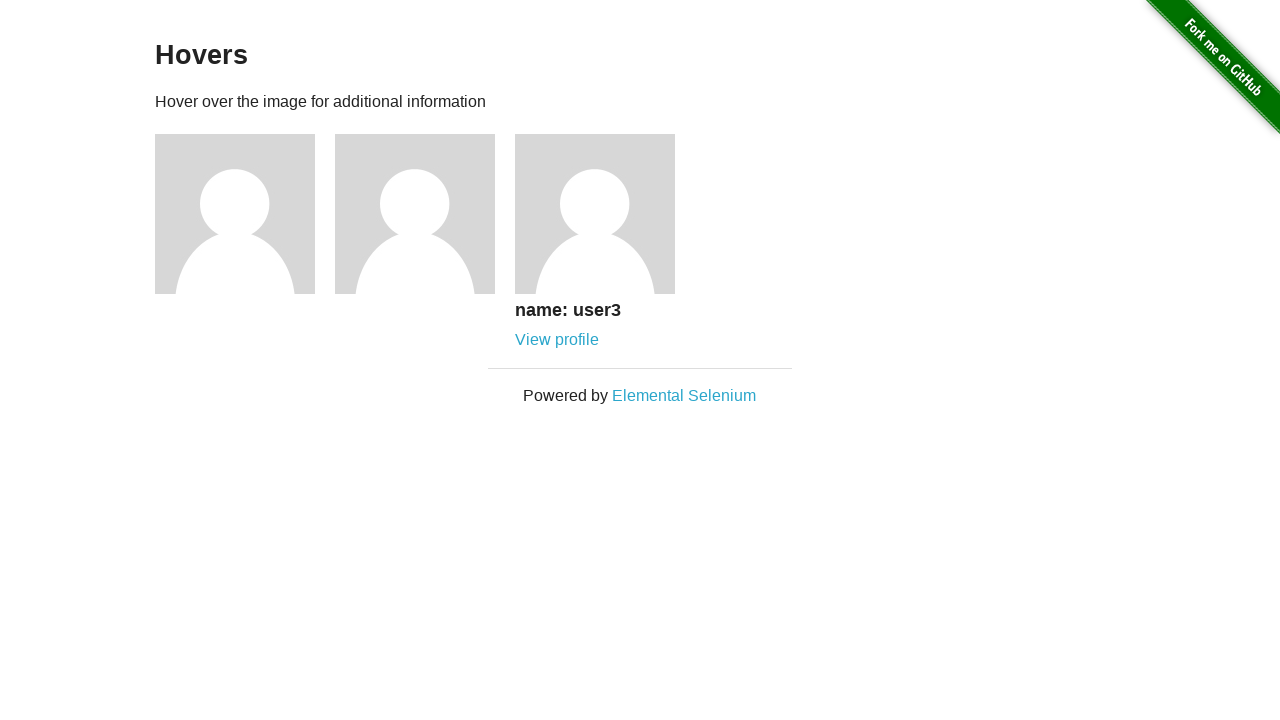

Hidden username 'user3' became visible after hovering
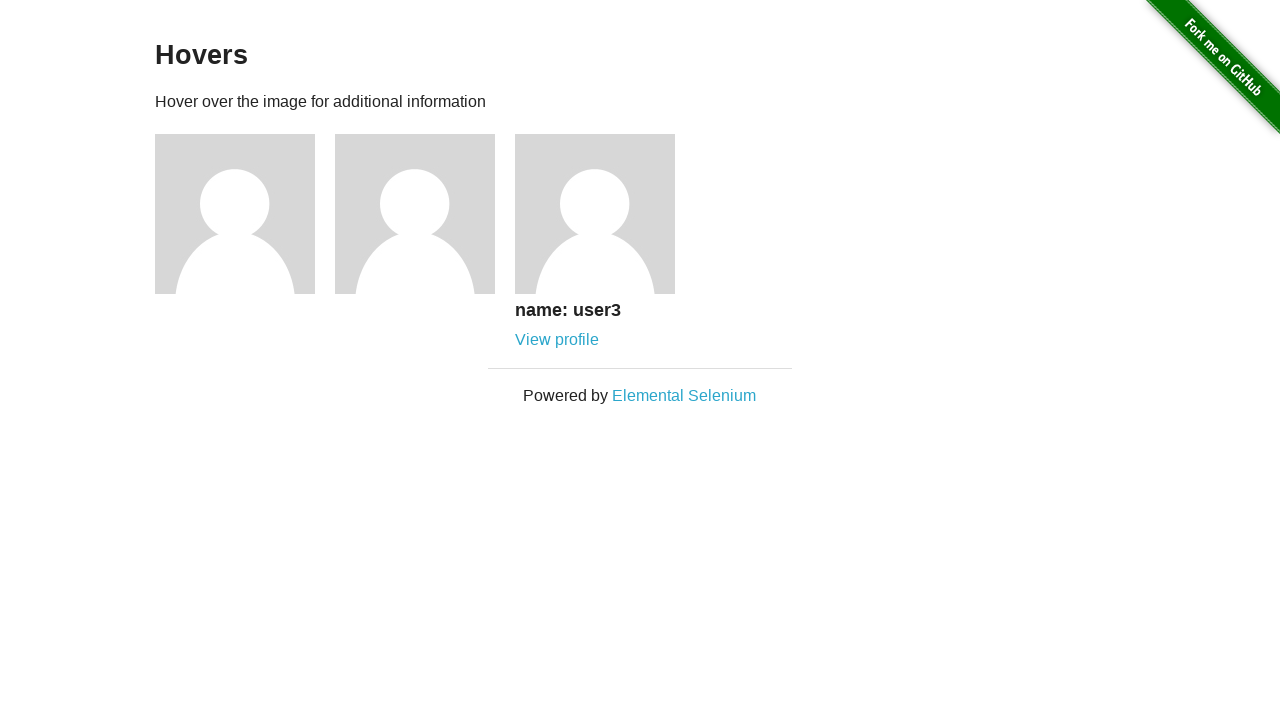

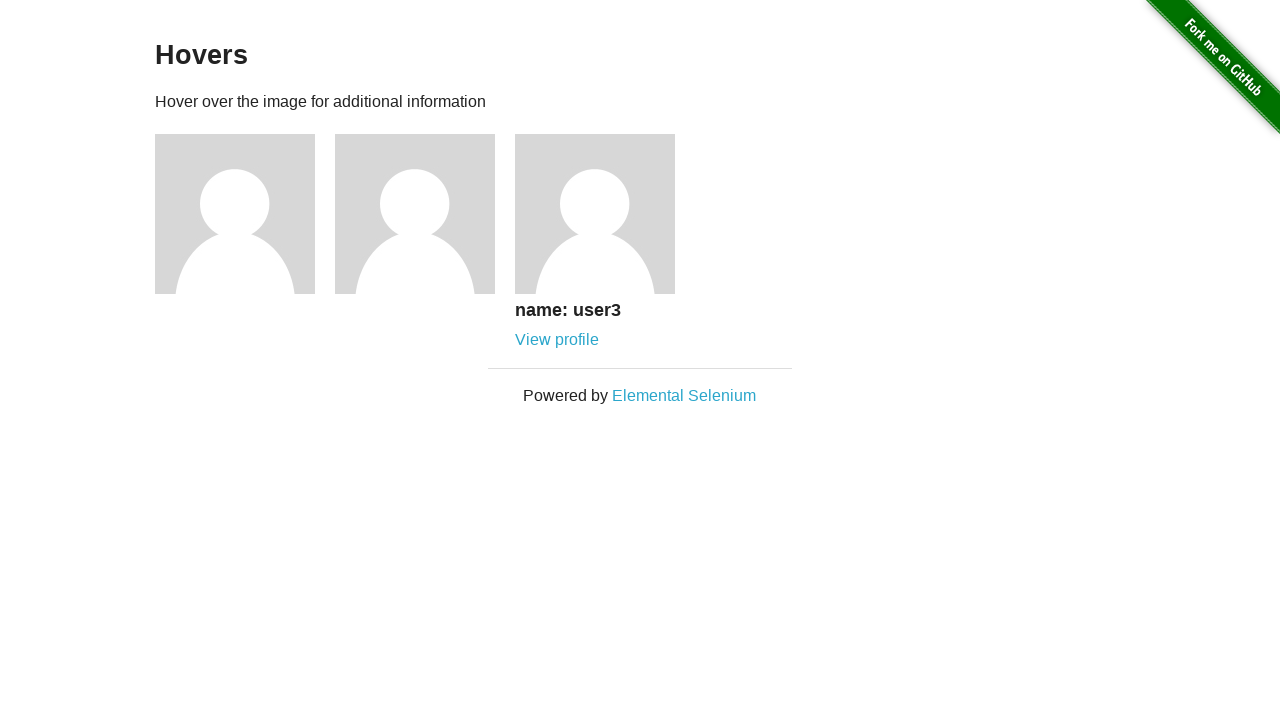